Tests nested frame navigation by clicking through to the Nested Frames page, switching between parent and child frames, and reading text content from each frame

Starting URL: https://demoqa.com/

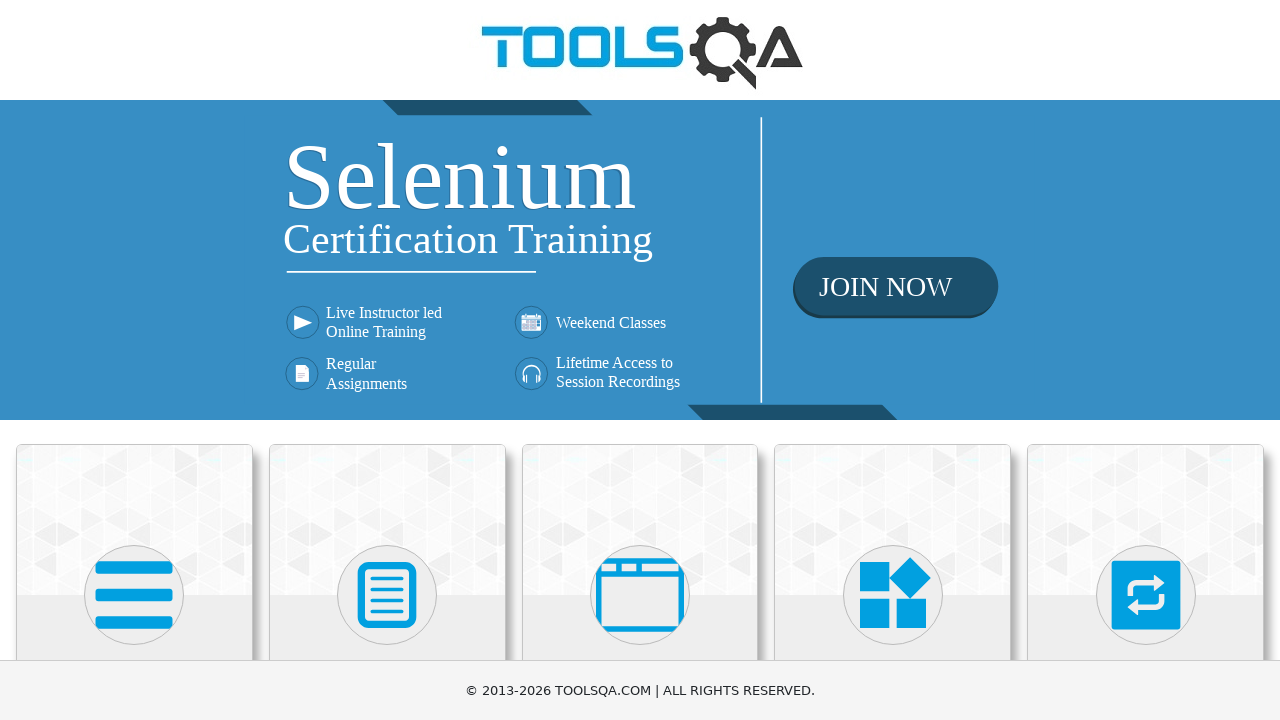

Clicked on 'Alerts, Frame & Windows' section at (640, 360) on xpath=//h5[text()='Alerts, Frame & Windows']
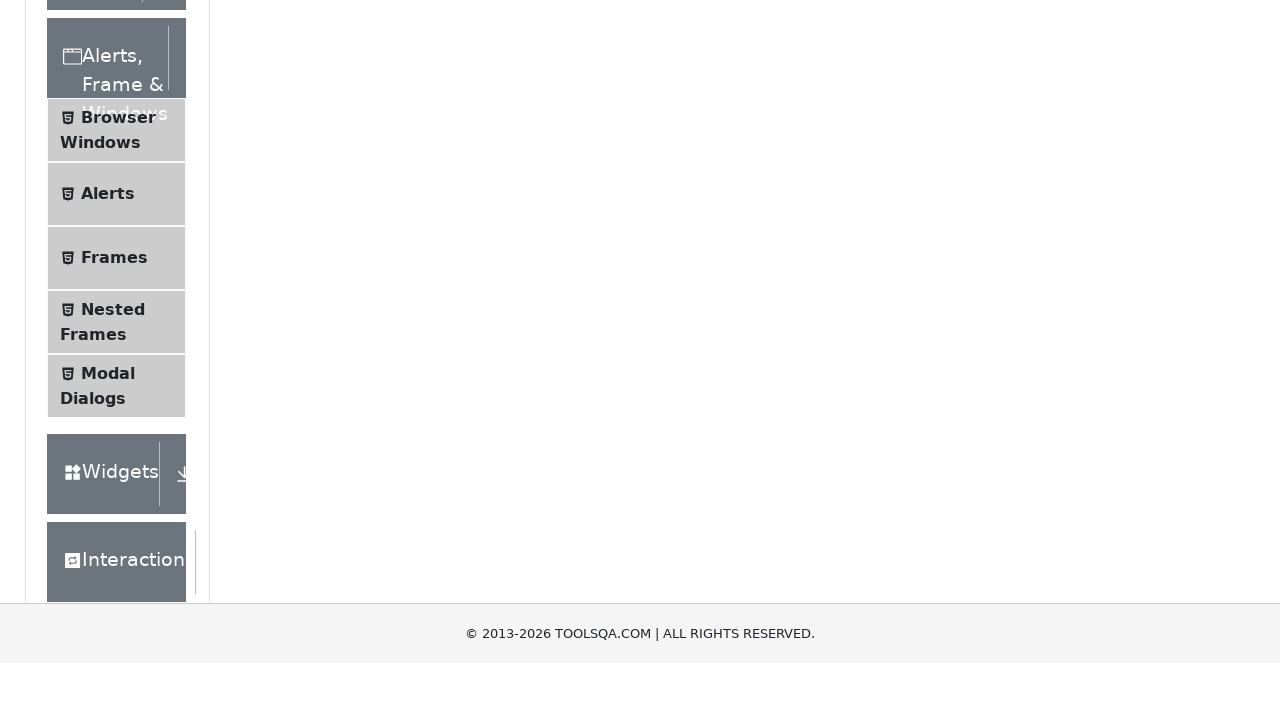

Clicked on 'Nested Frames' menu item at (113, 616) on xpath=//span[text()='Nested Frames']
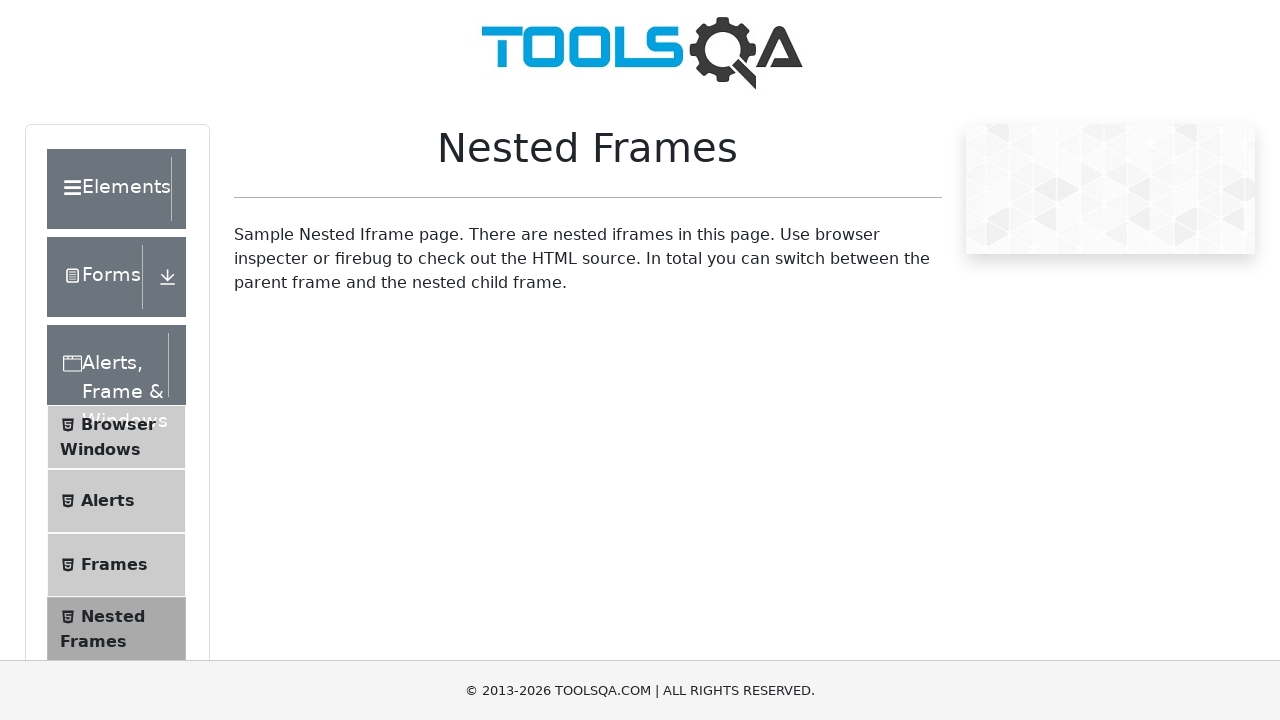

Switched to parent frame (frame1)
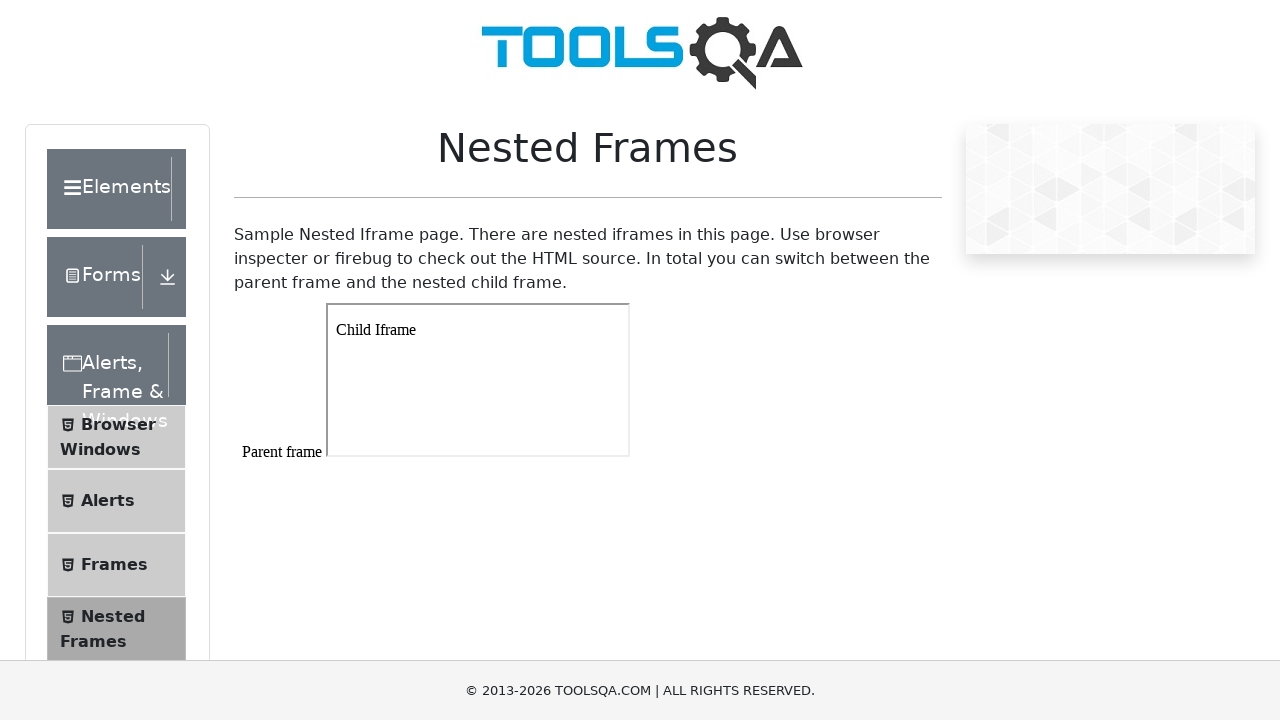

Retrieved parent frame text: '
Parent frame



'
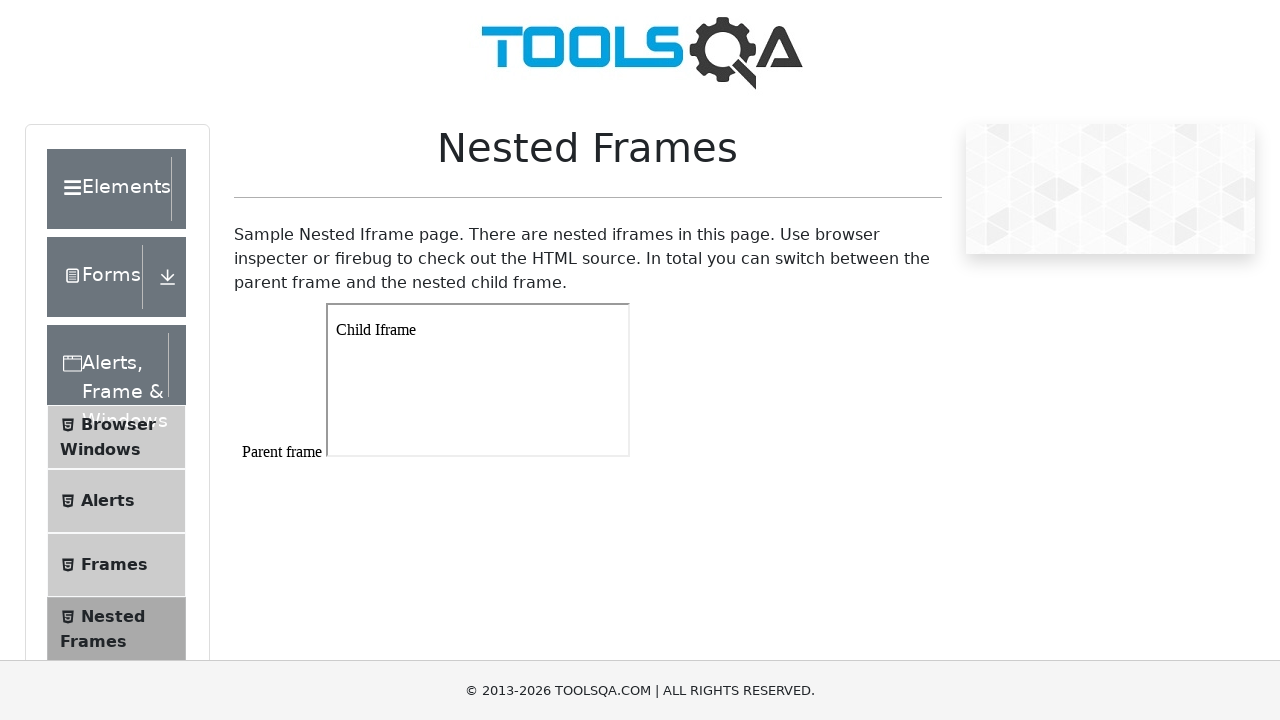

Switched to child frame (first nested iframe)
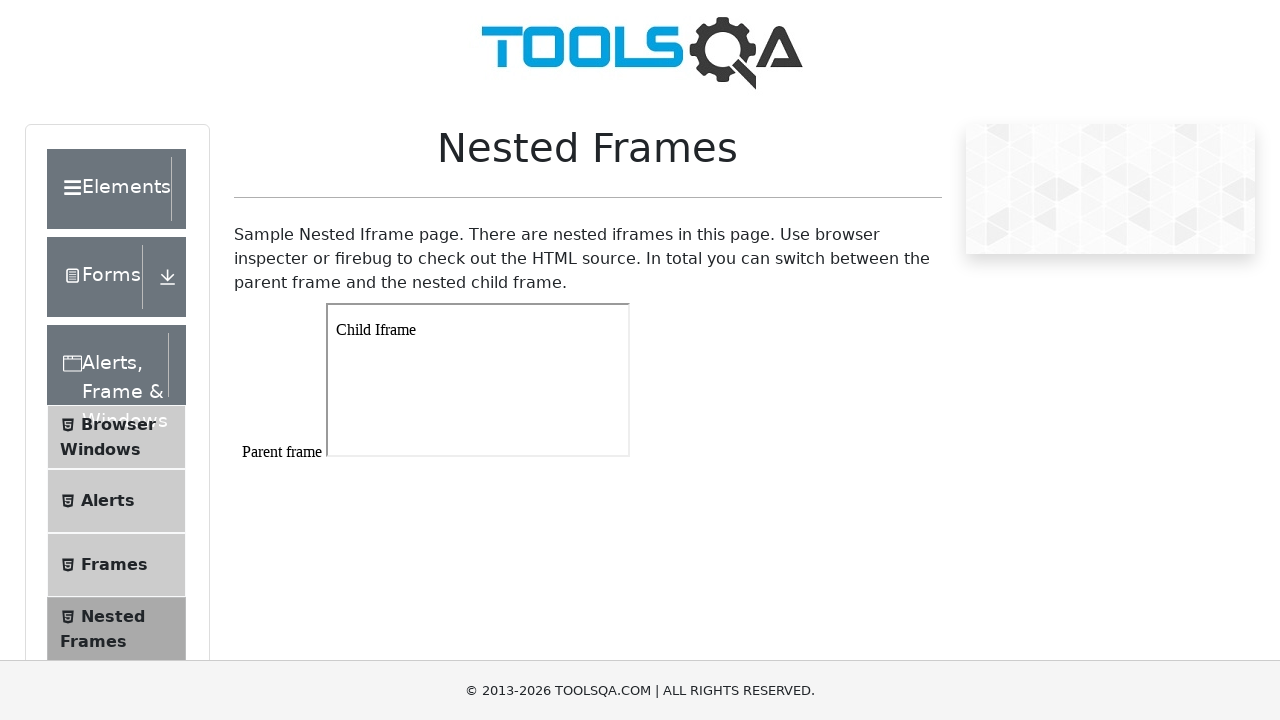

Retrieved child frame text: 'Child Iframe'
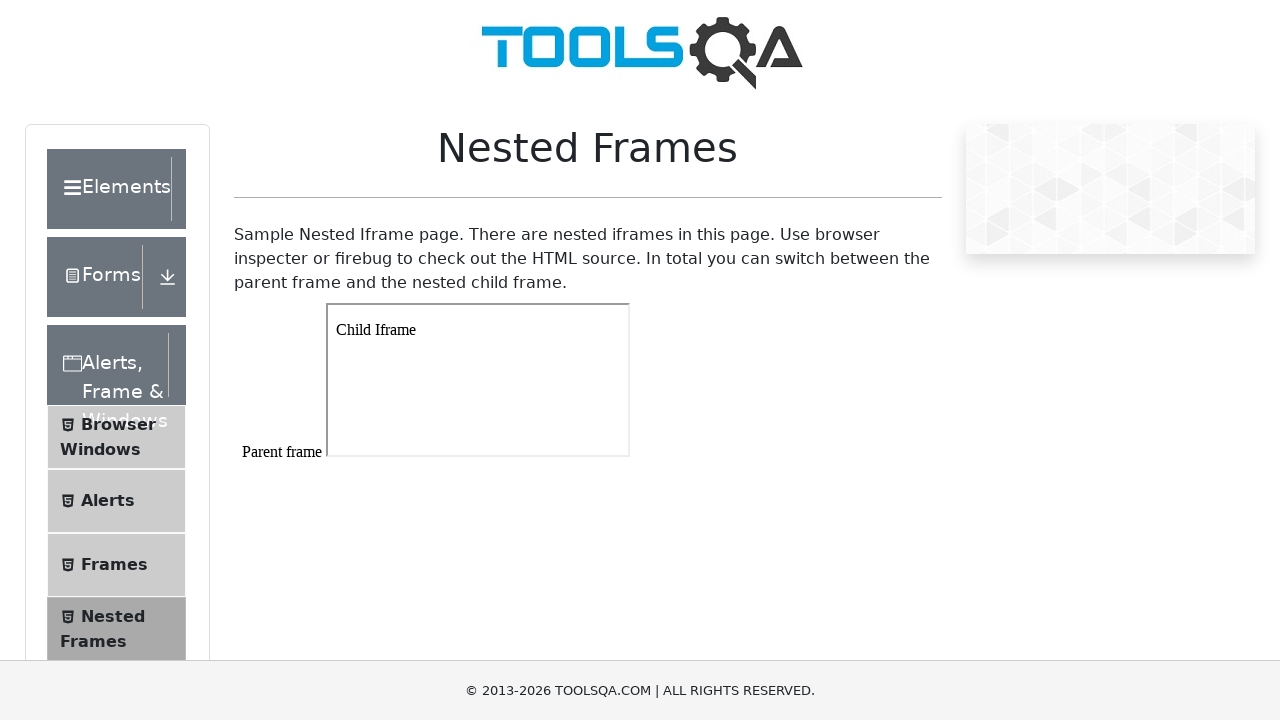

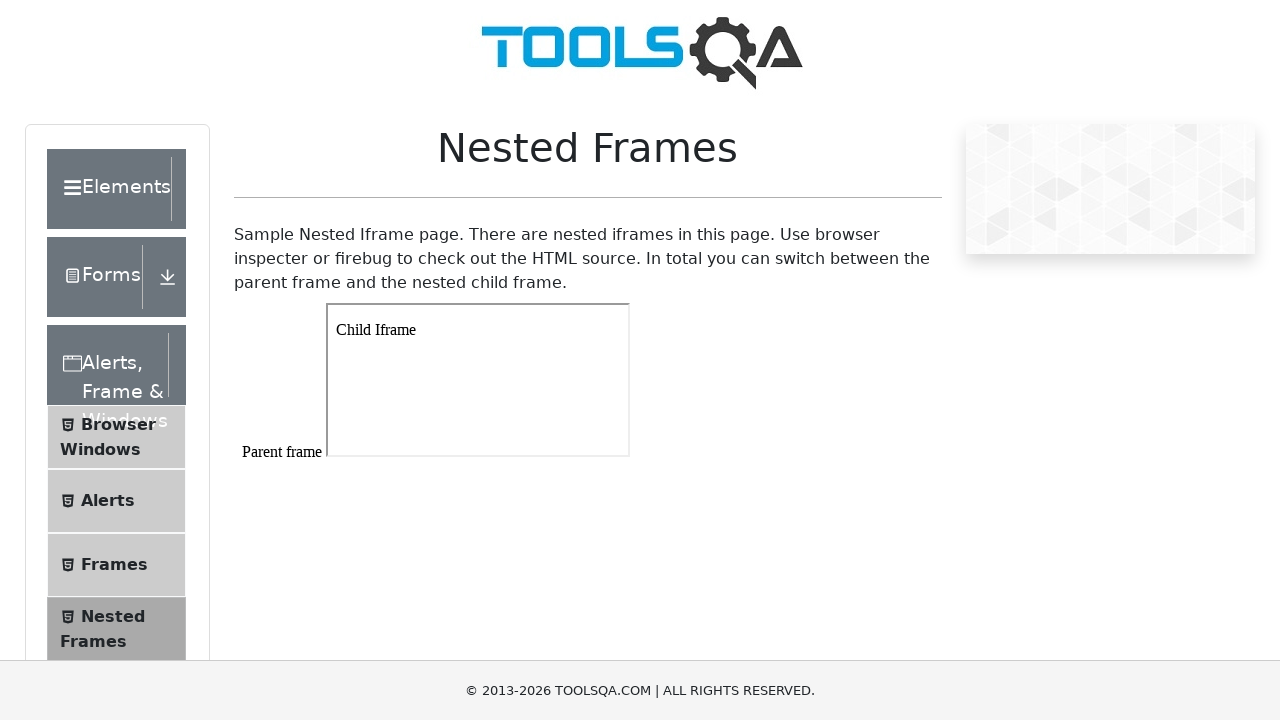